Tests form submission on a demo application by filling in name, email, and password fields and clicking the submit button

Starting URL: https://demoapps.qspiders.com/ui?scenario=1

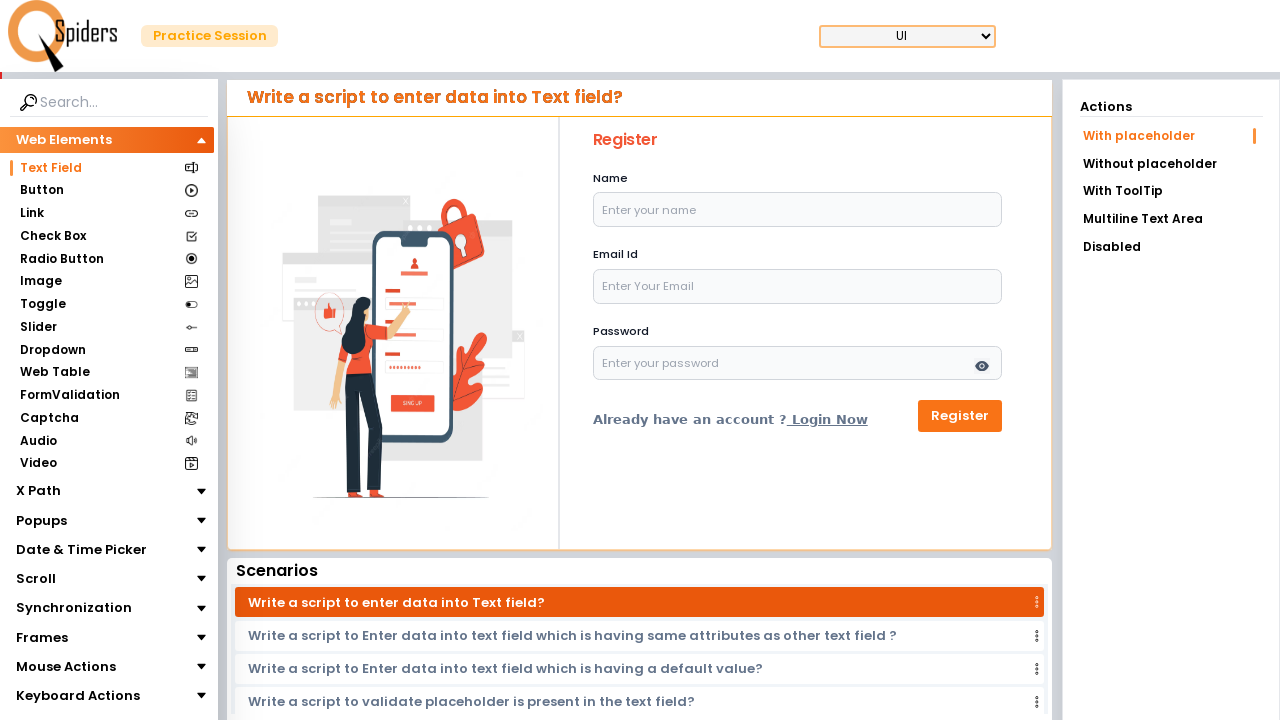

Filled name field with 'John Smith' on input#name
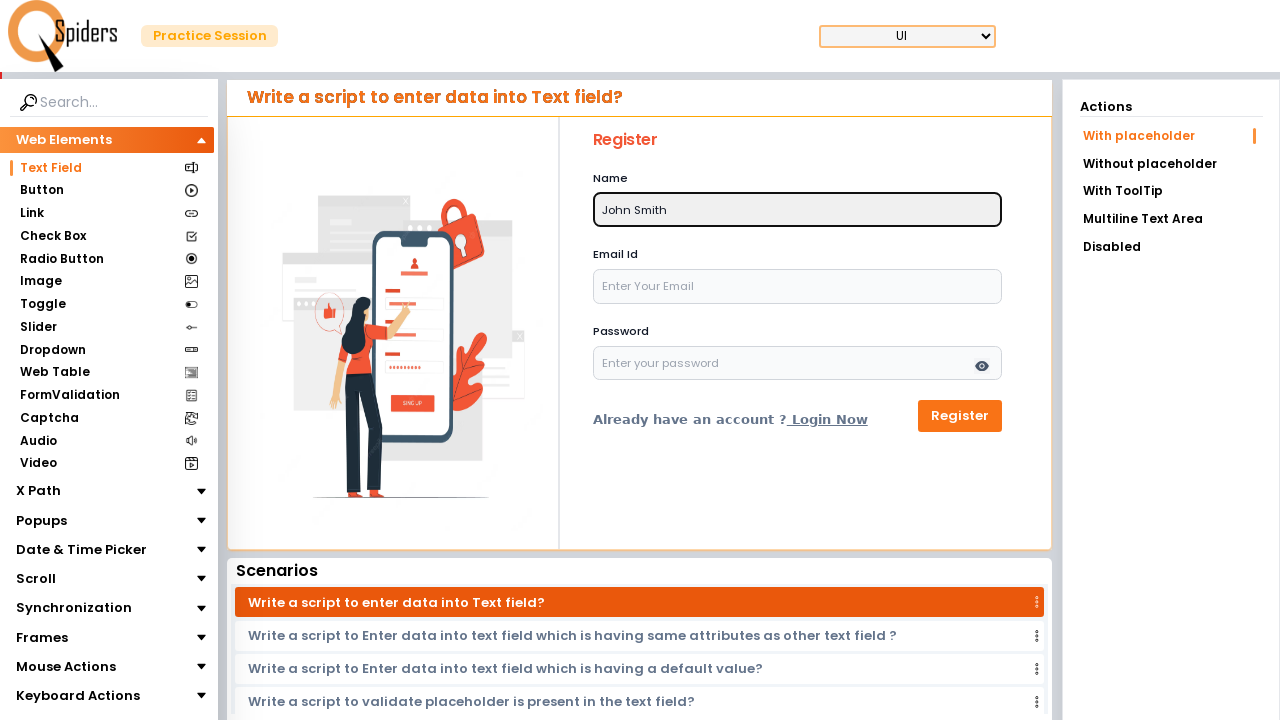

Filled email field with 'johnsmith847@gmail.com' on input#email
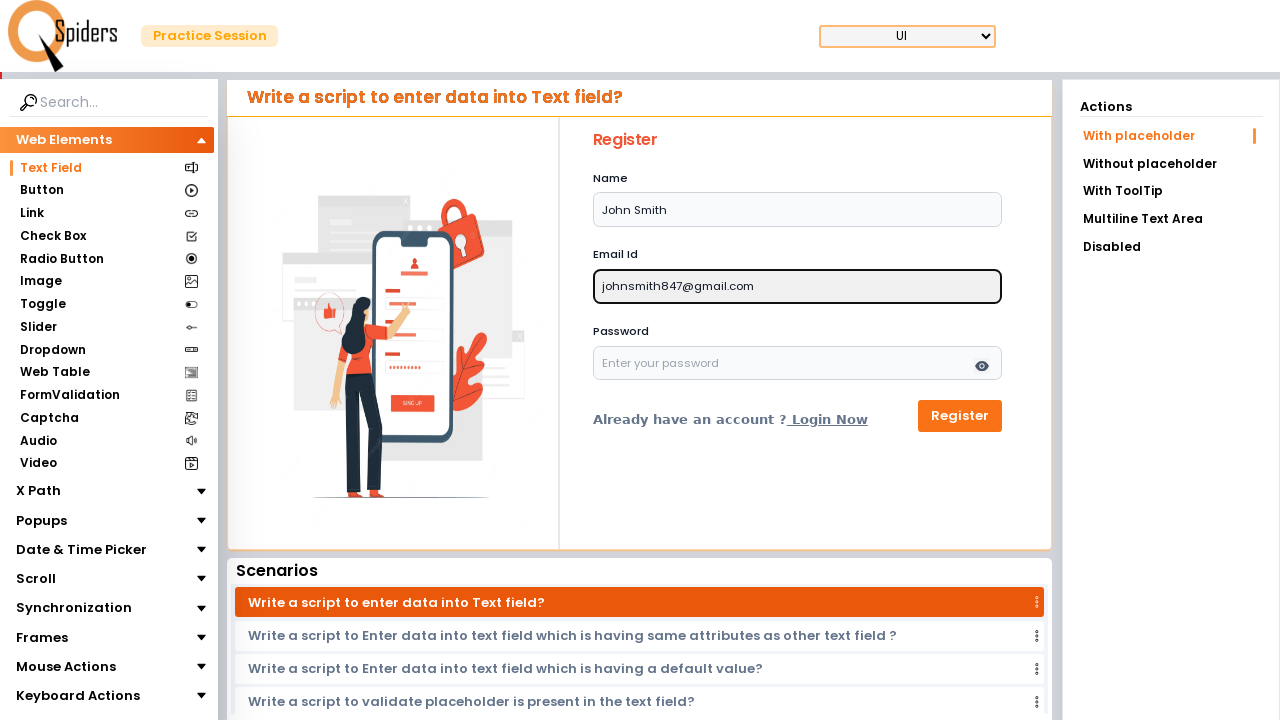

Filled password field with 'SecurePass456' on input#password
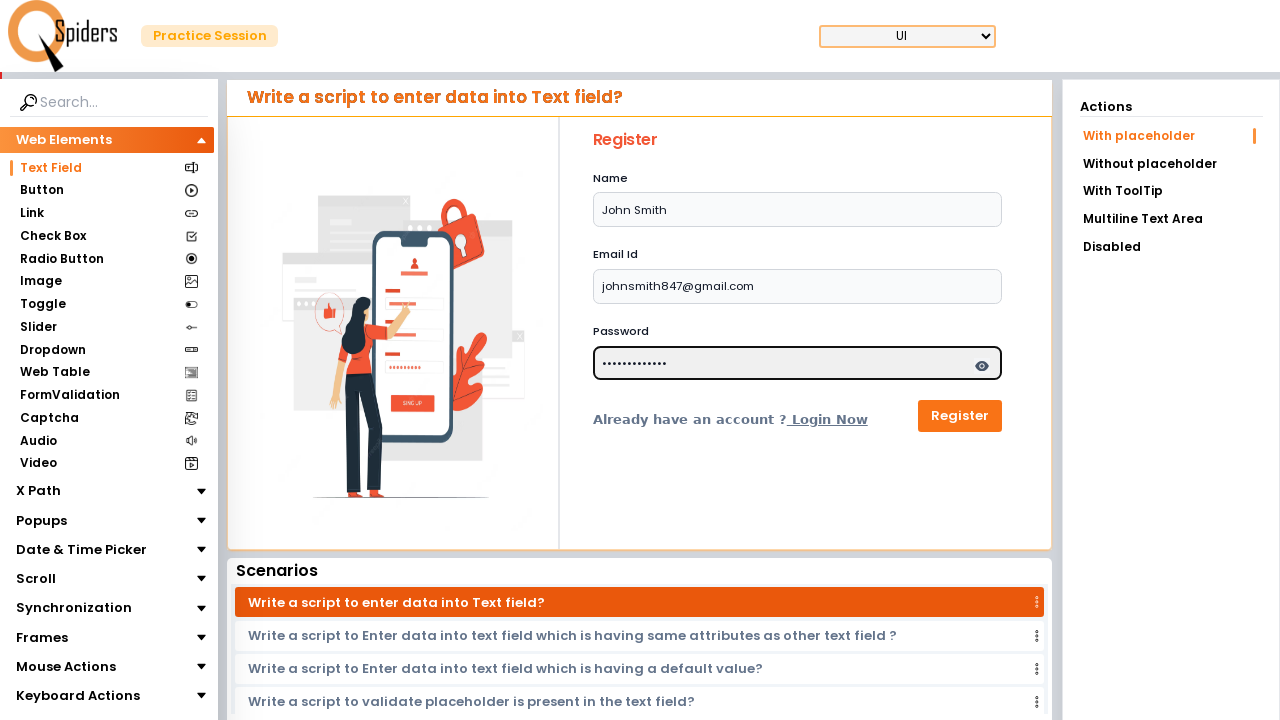

Clicked submit button to submit form at (960, 416) on button[type='submit']
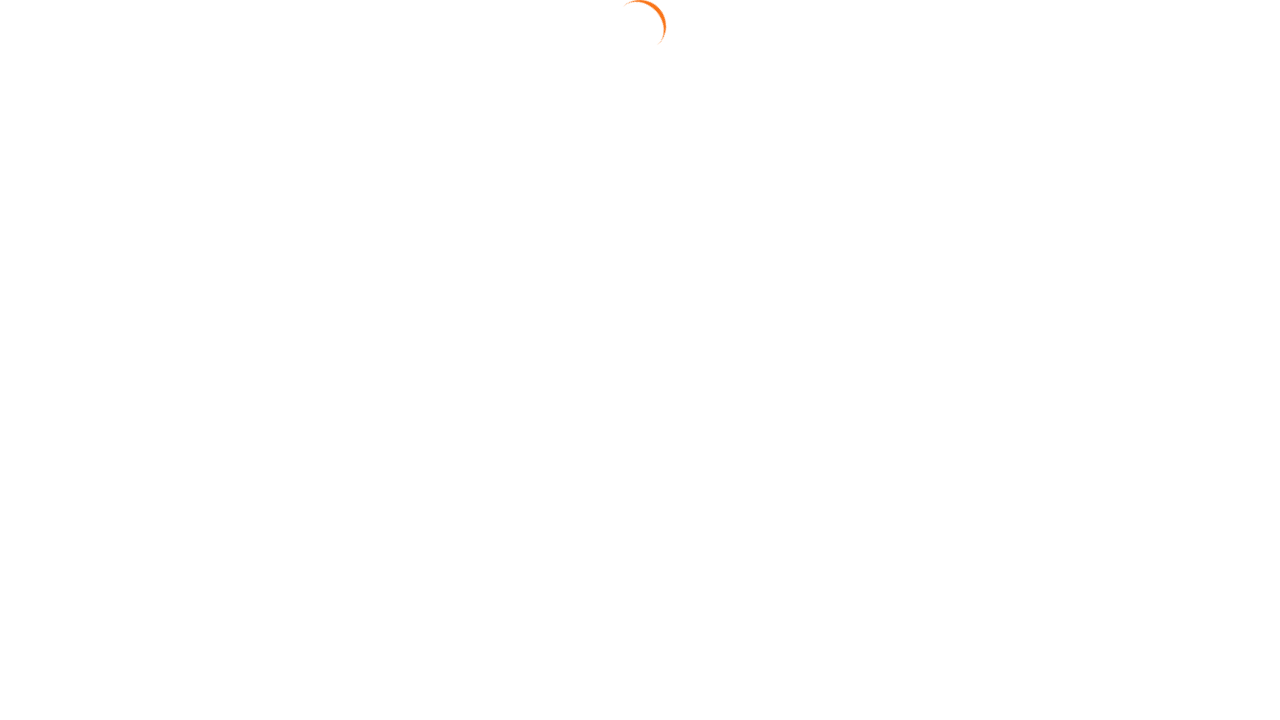

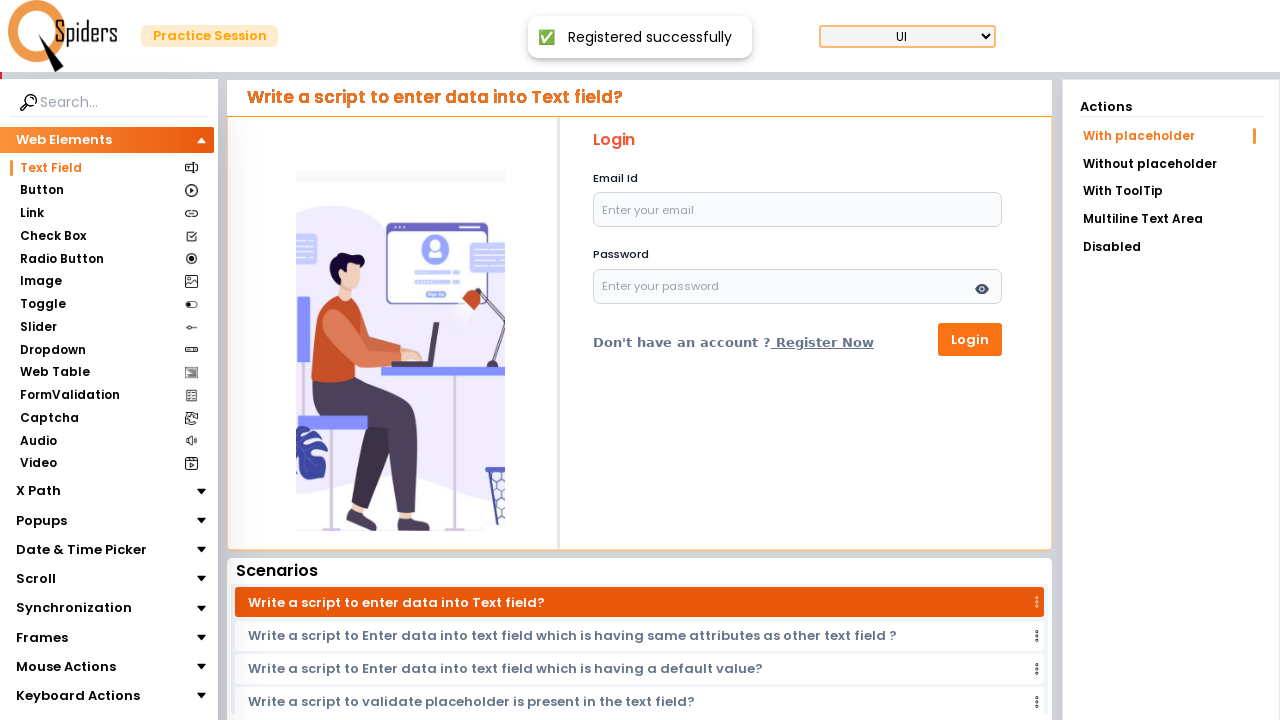